Tests window switching functionality by clicking a link that opens a new window and switching between the original and new windows multiple times

Starting URL: https://the-internet.herokuapp.com/windows

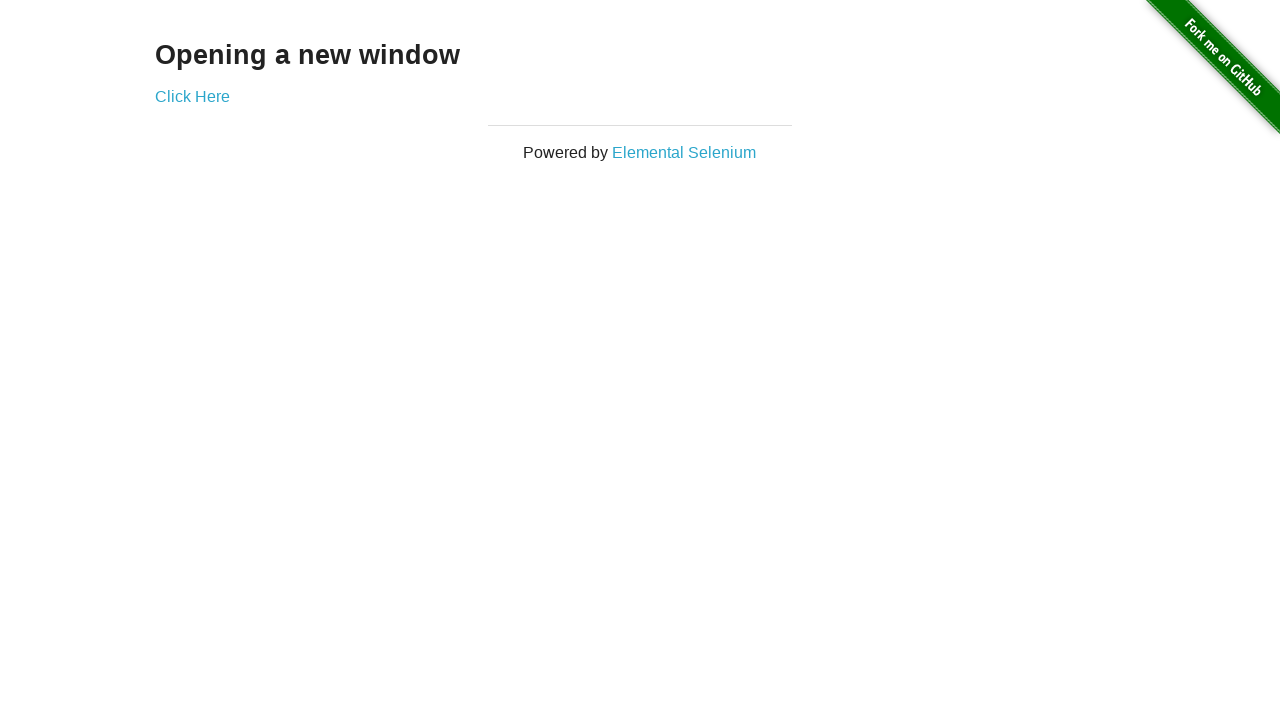

Stored reference to original window
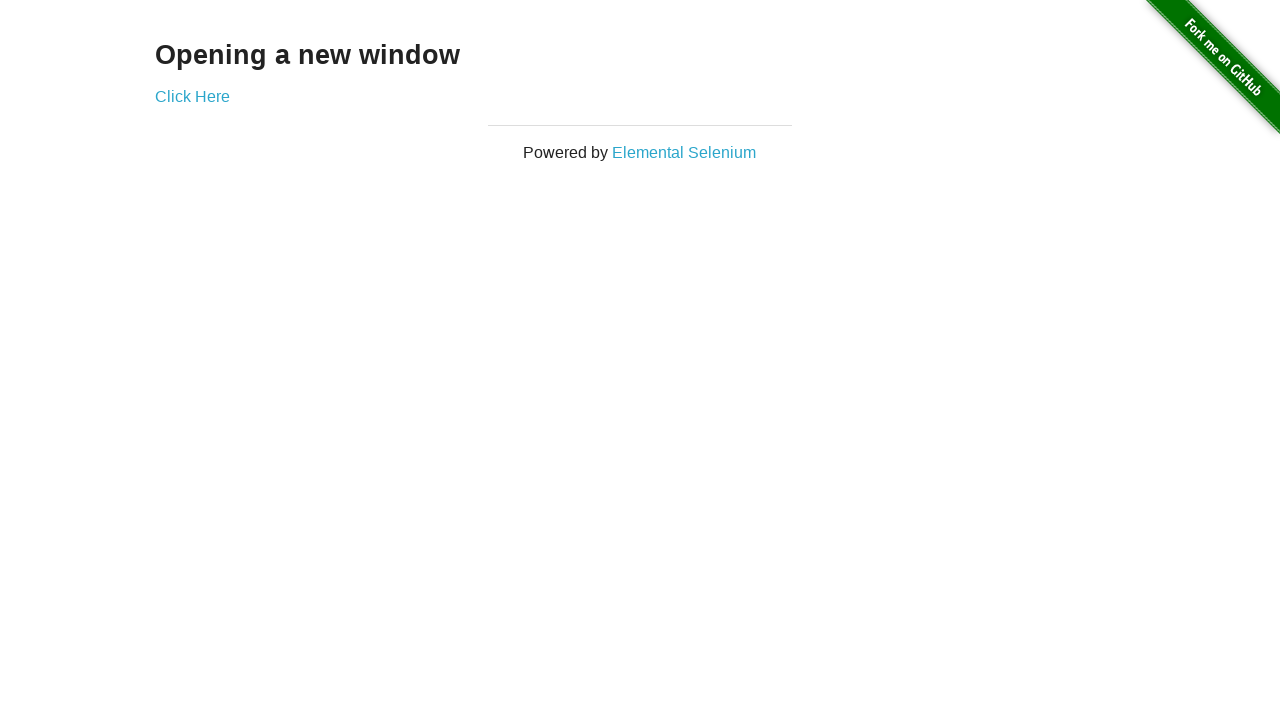

Clicked 'Click Here' link to open new window at (192, 96) on text=Click Here
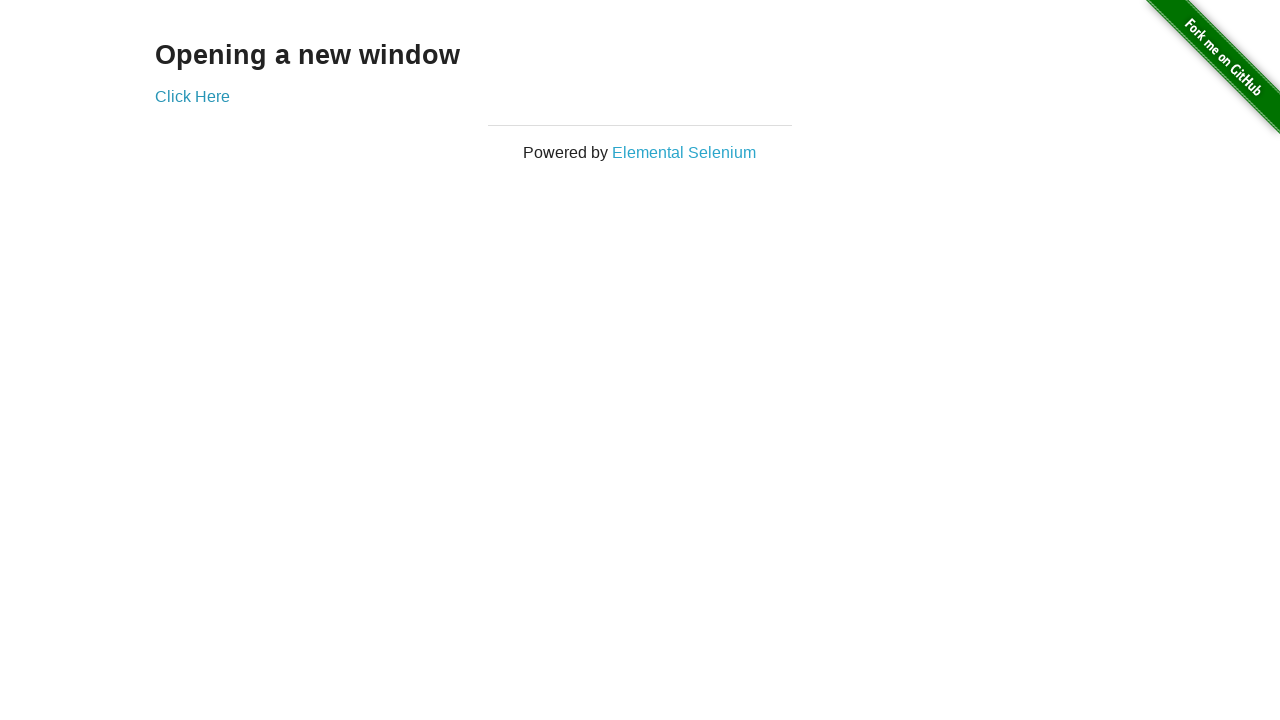

New window opened and captured
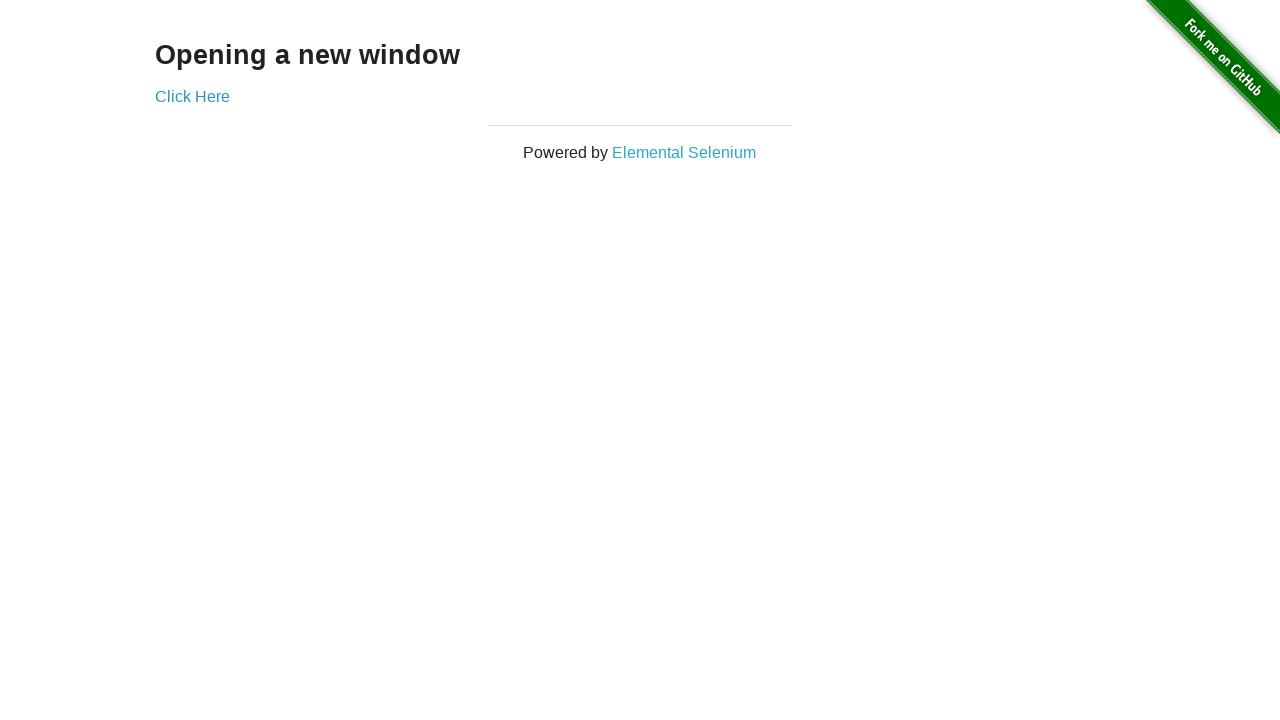

Switched to new window with title: New Window
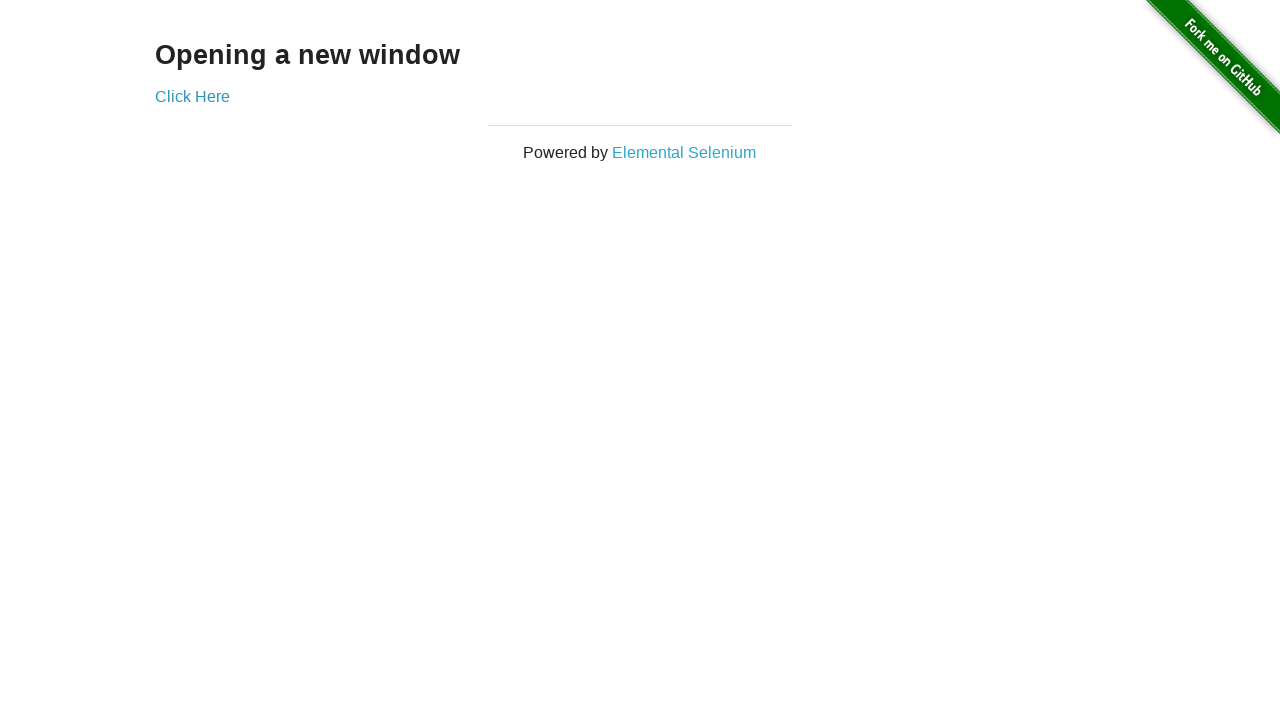

Switched back to original window with title: The Internet
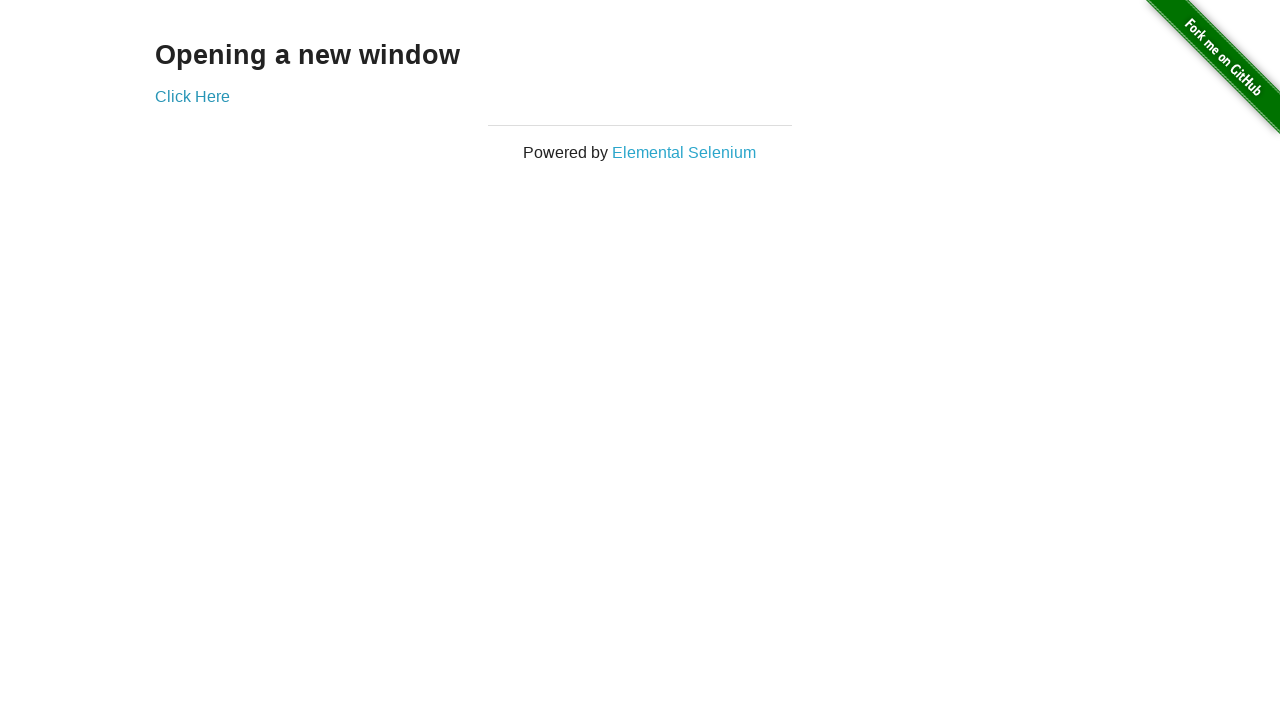

Switched to child window again with title: New Window
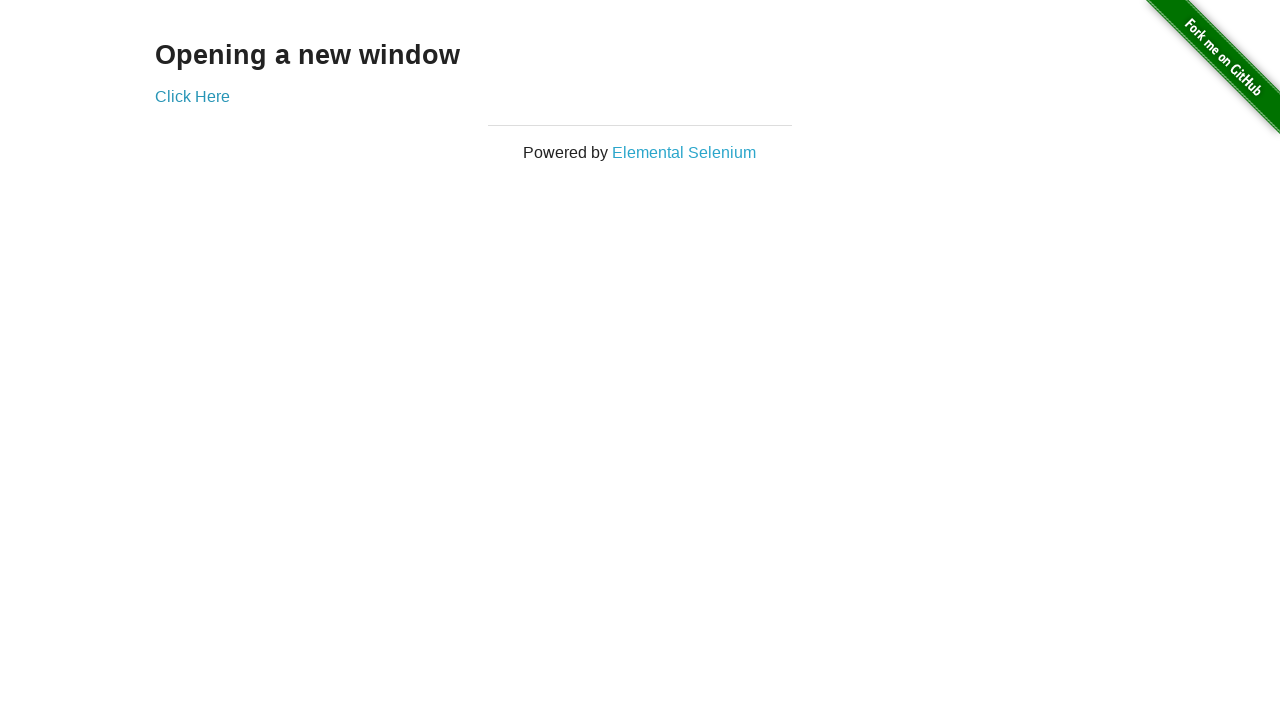

Closed the new window
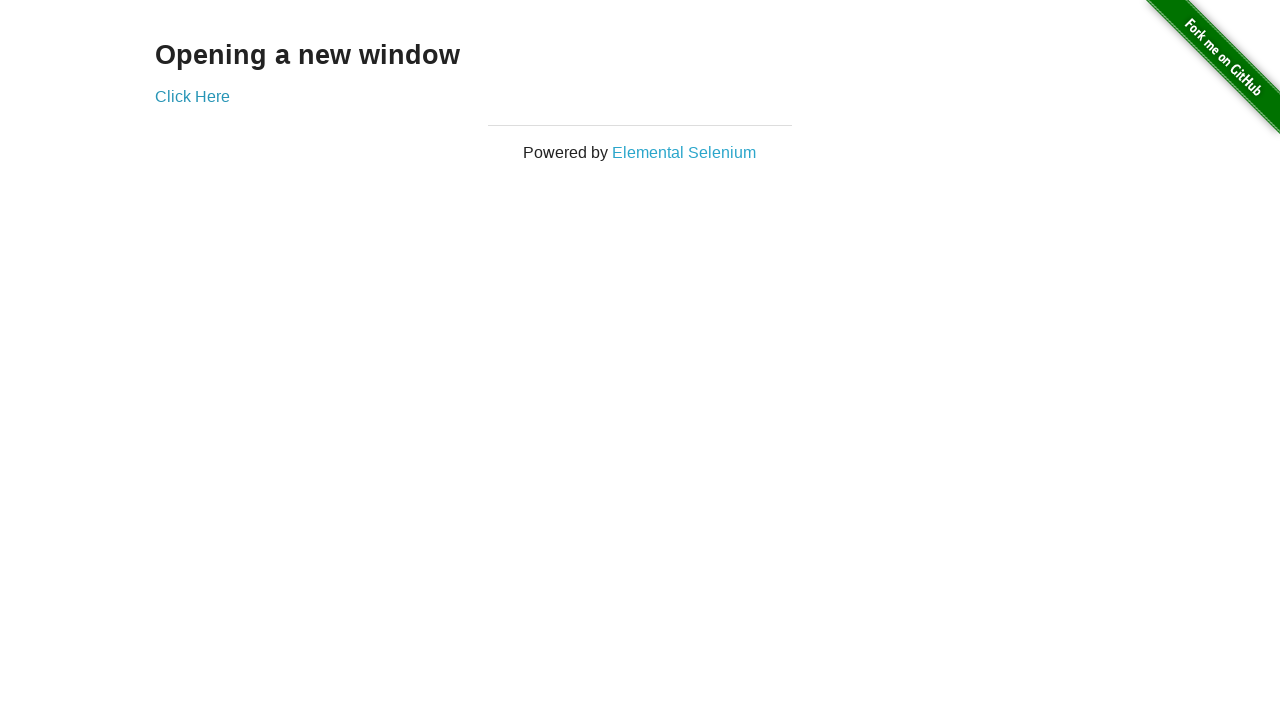

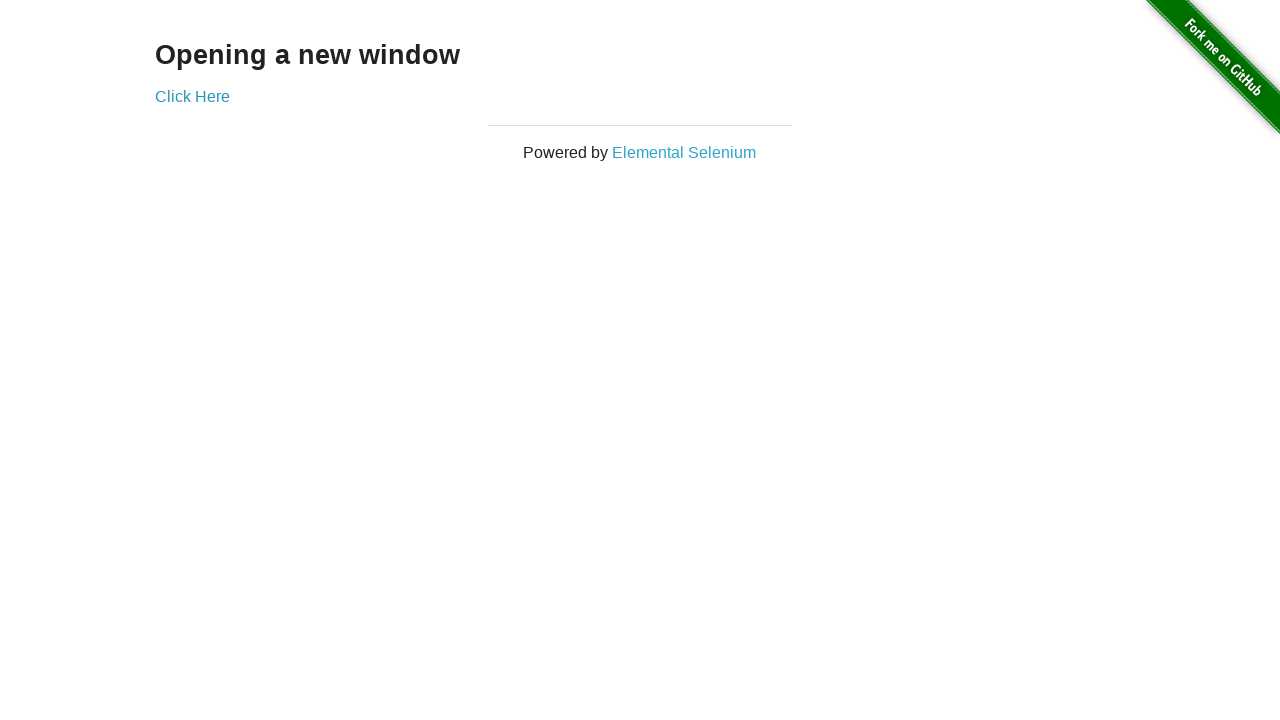